Tests dynamic content loading where the element is initially hidden, clicking Start button and waiting for the hidden finish text to become visible

Starting URL: http://the-internet.herokuapp.com/dynamic_loading/1

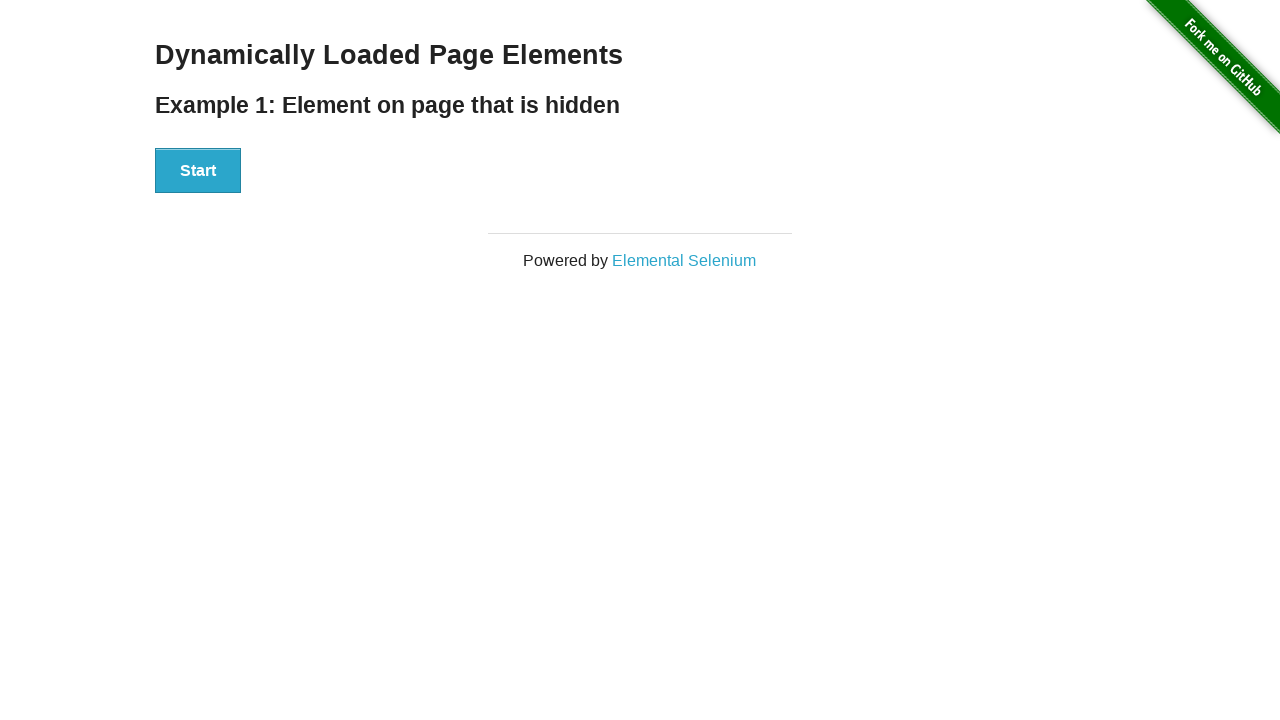

Clicked the Start button to initiate dynamic content loading at (198, 171) on #start button
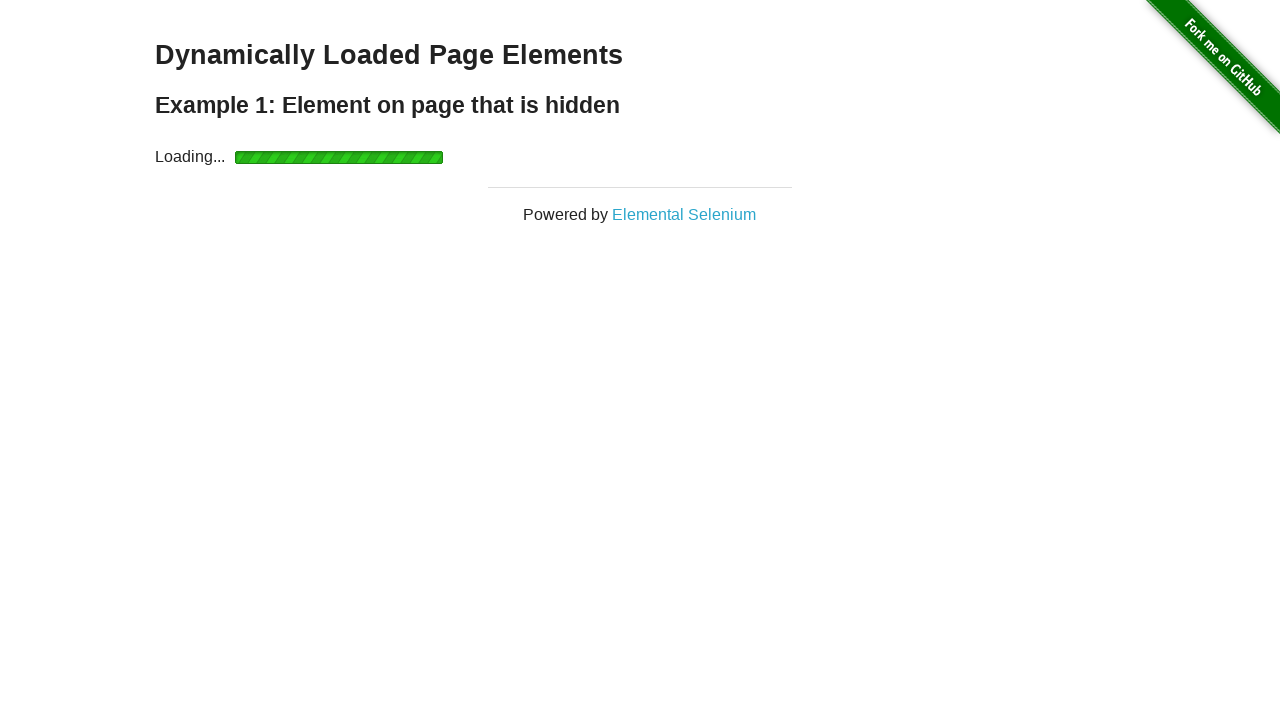

Waited for the finish element to become visible
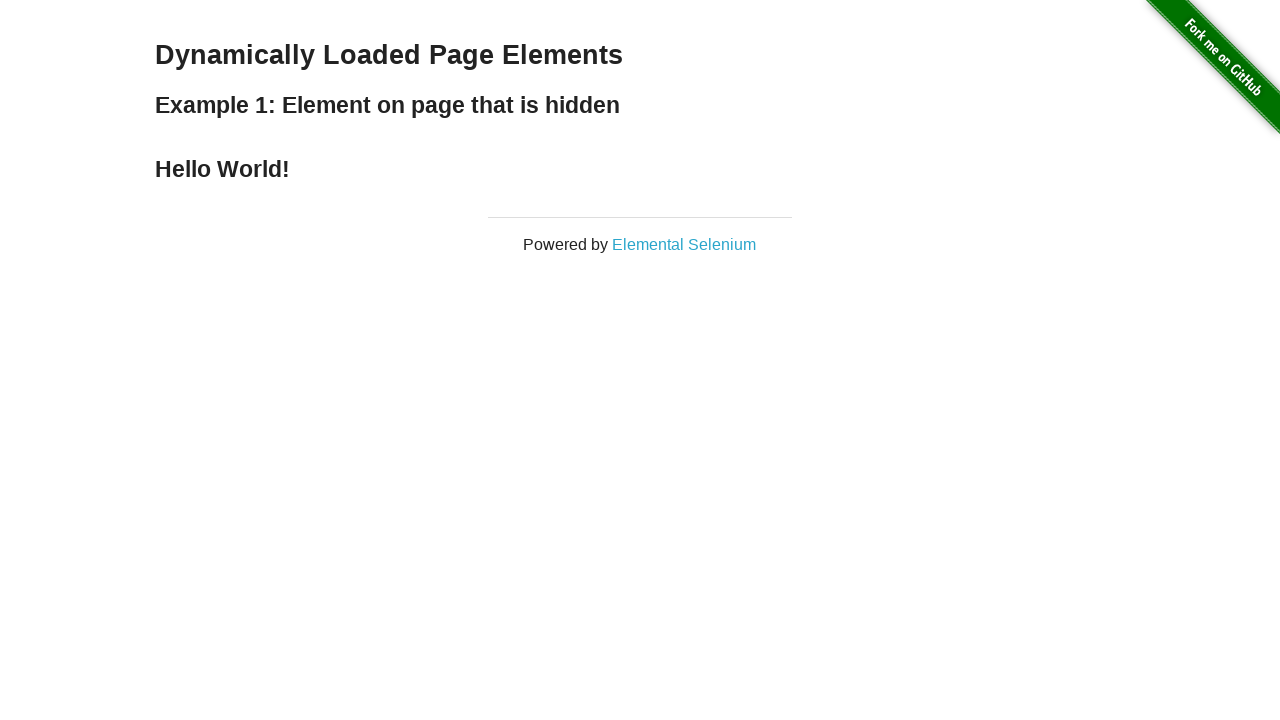

Verified that the finish element is displayed
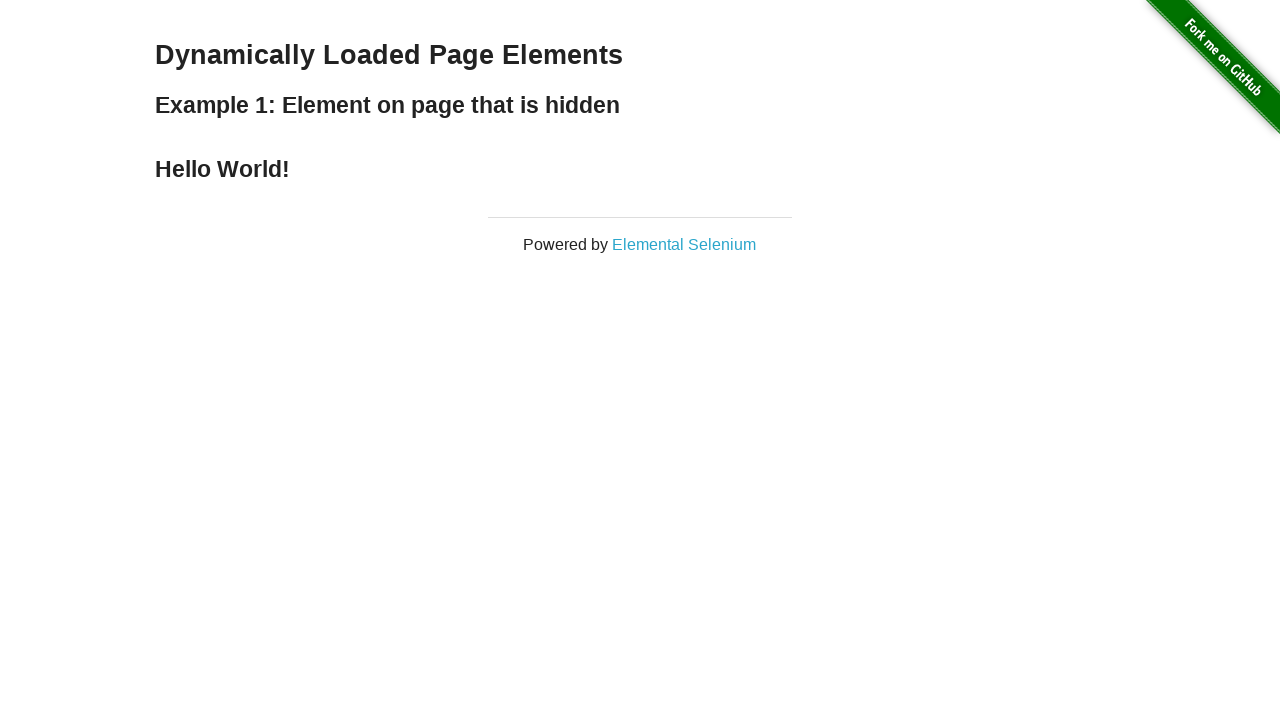

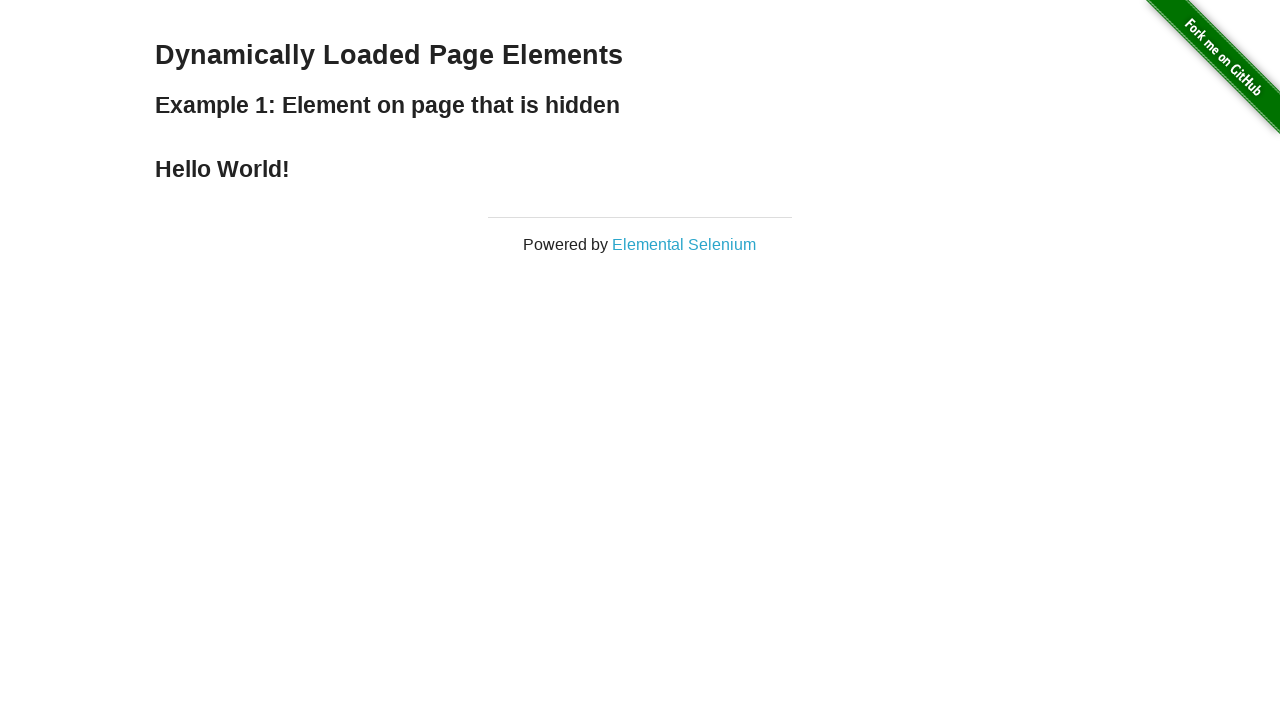